Navigates to Maven Repository website and maximizes the browser window to verify the page loads correctly

Starting URL: https://mvnrepository.com/

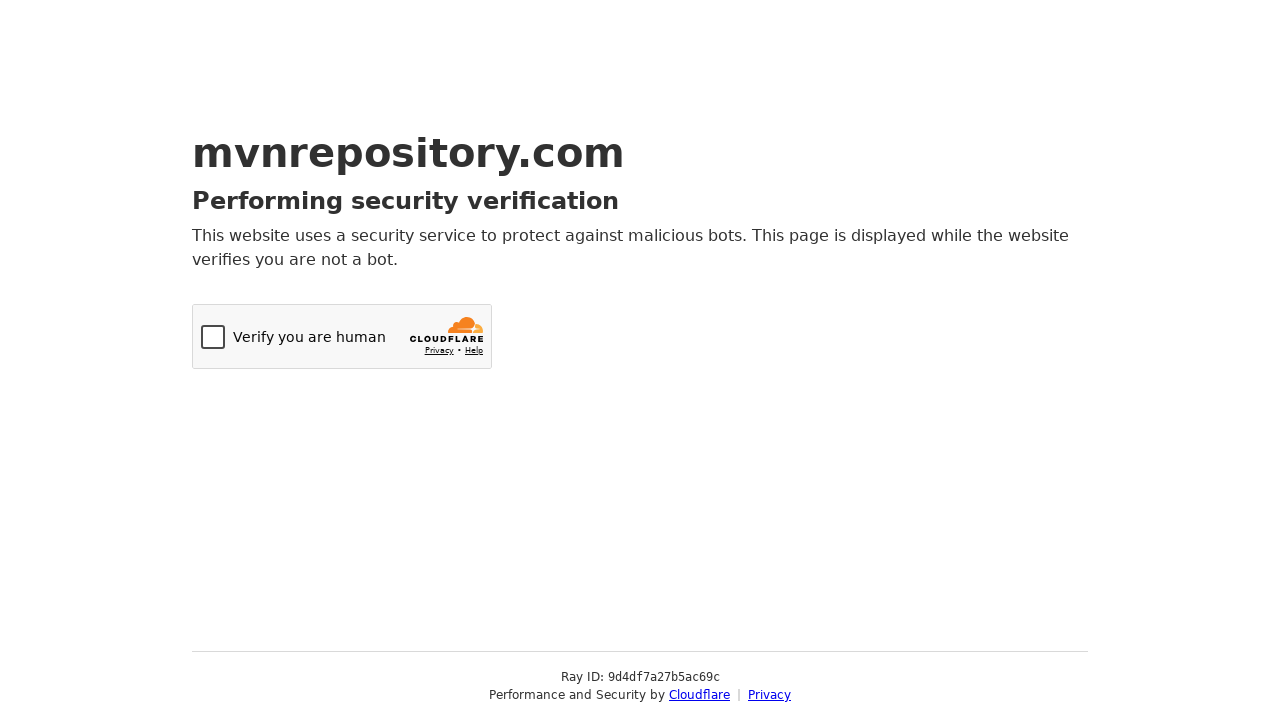

Navigated to Maven Repository website (https://mvnrepository.com/)
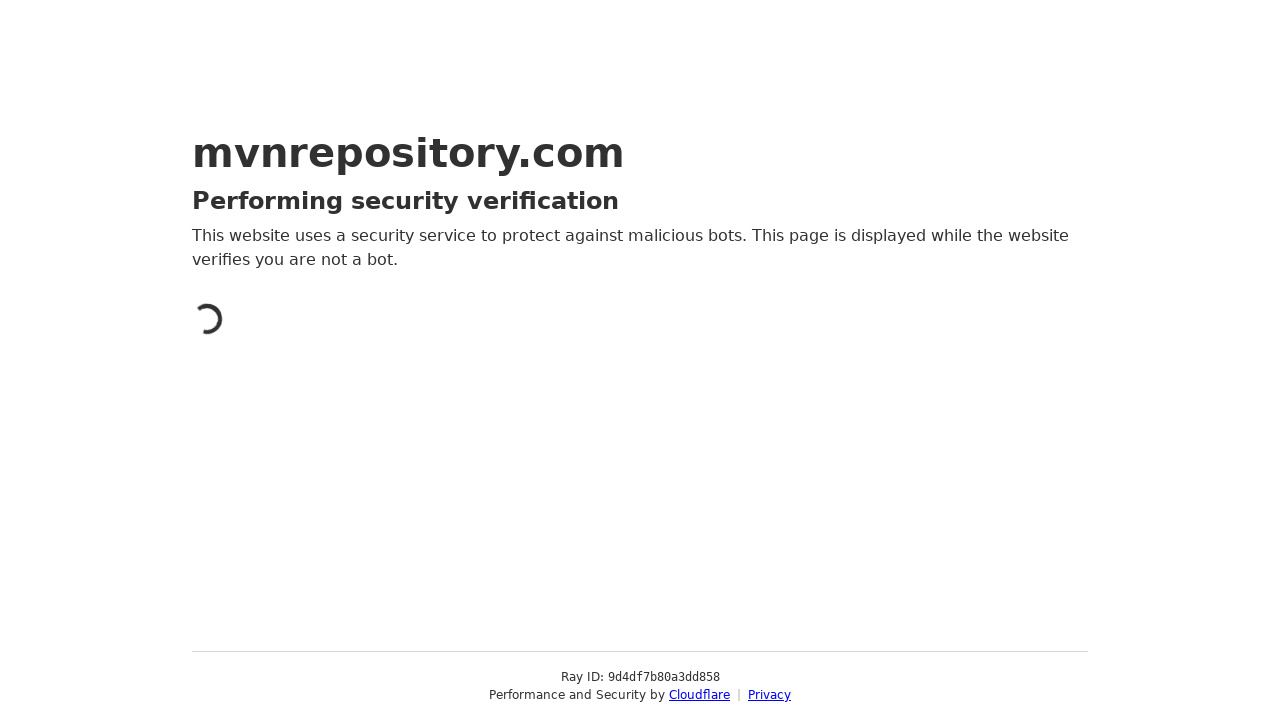

Set viewport size to 1920x1080 (maximized window)
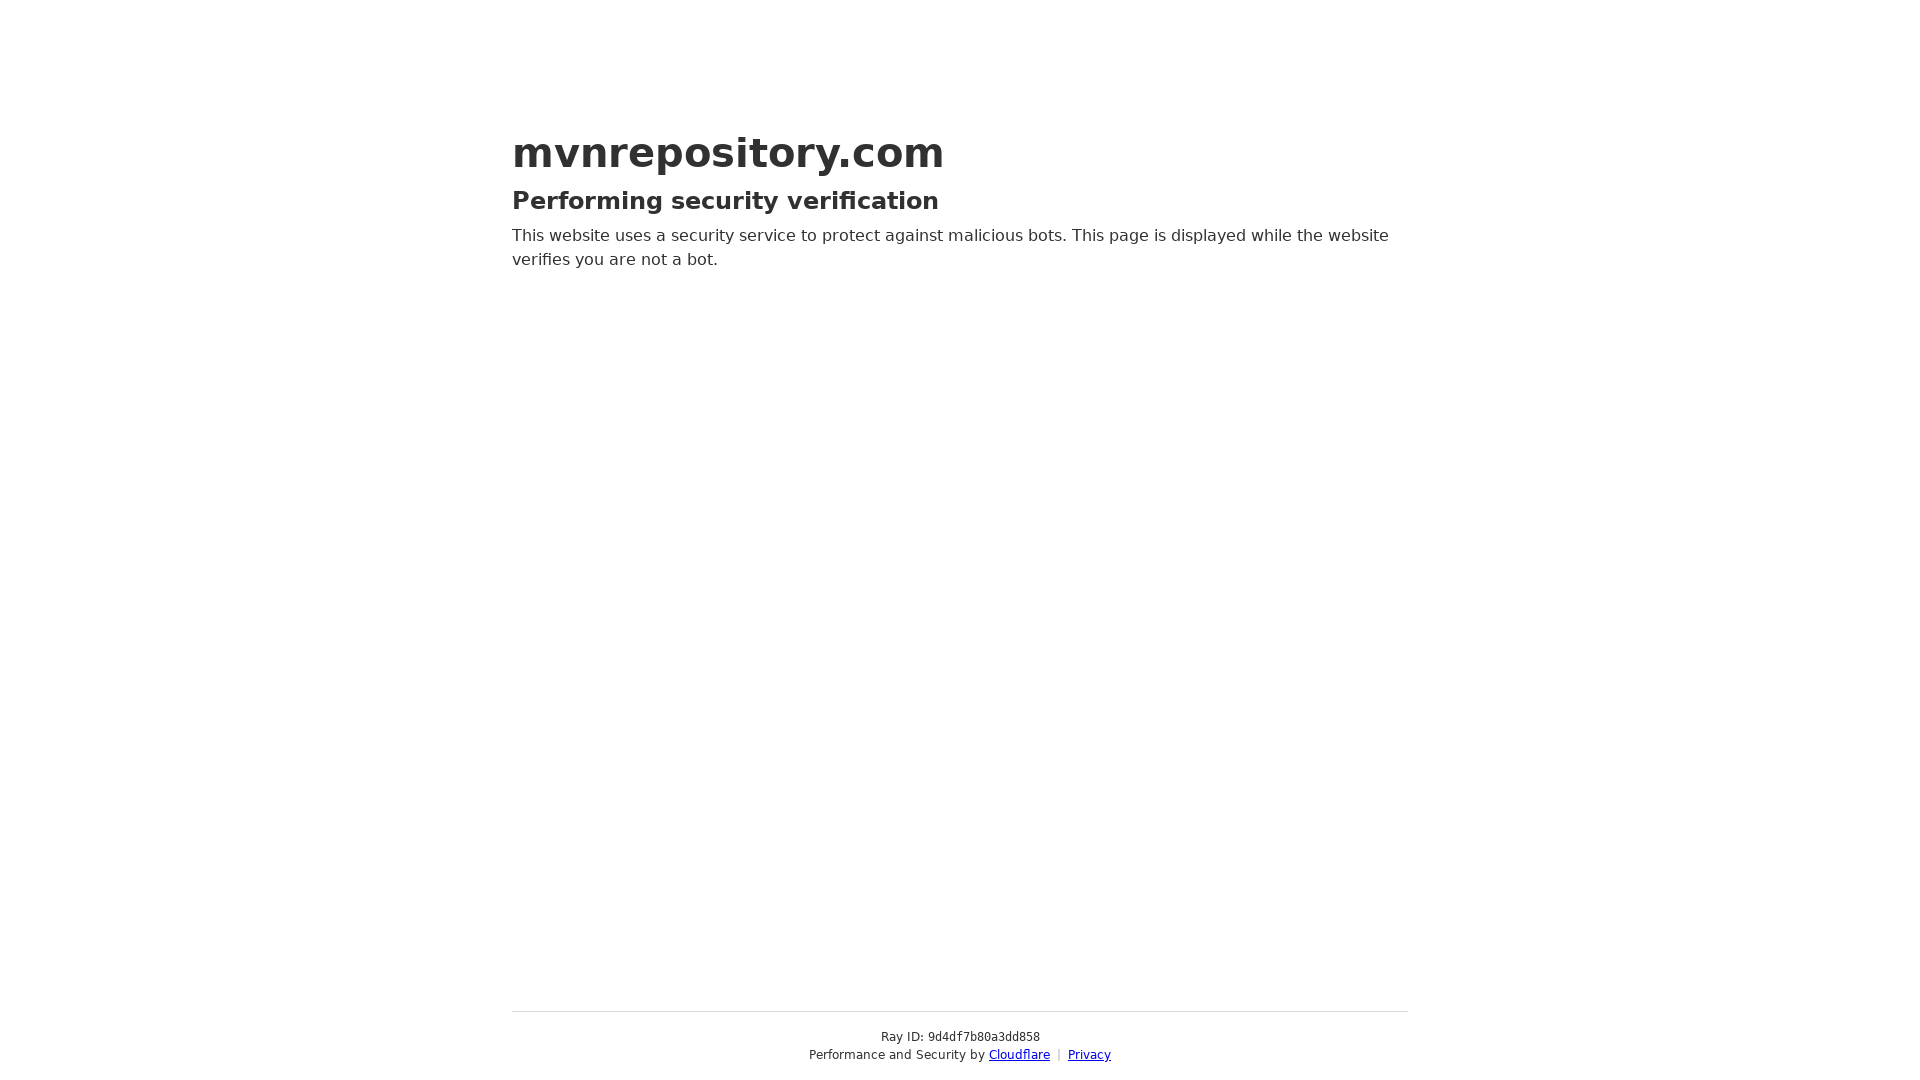

Page fully loaded (DOM content ready)
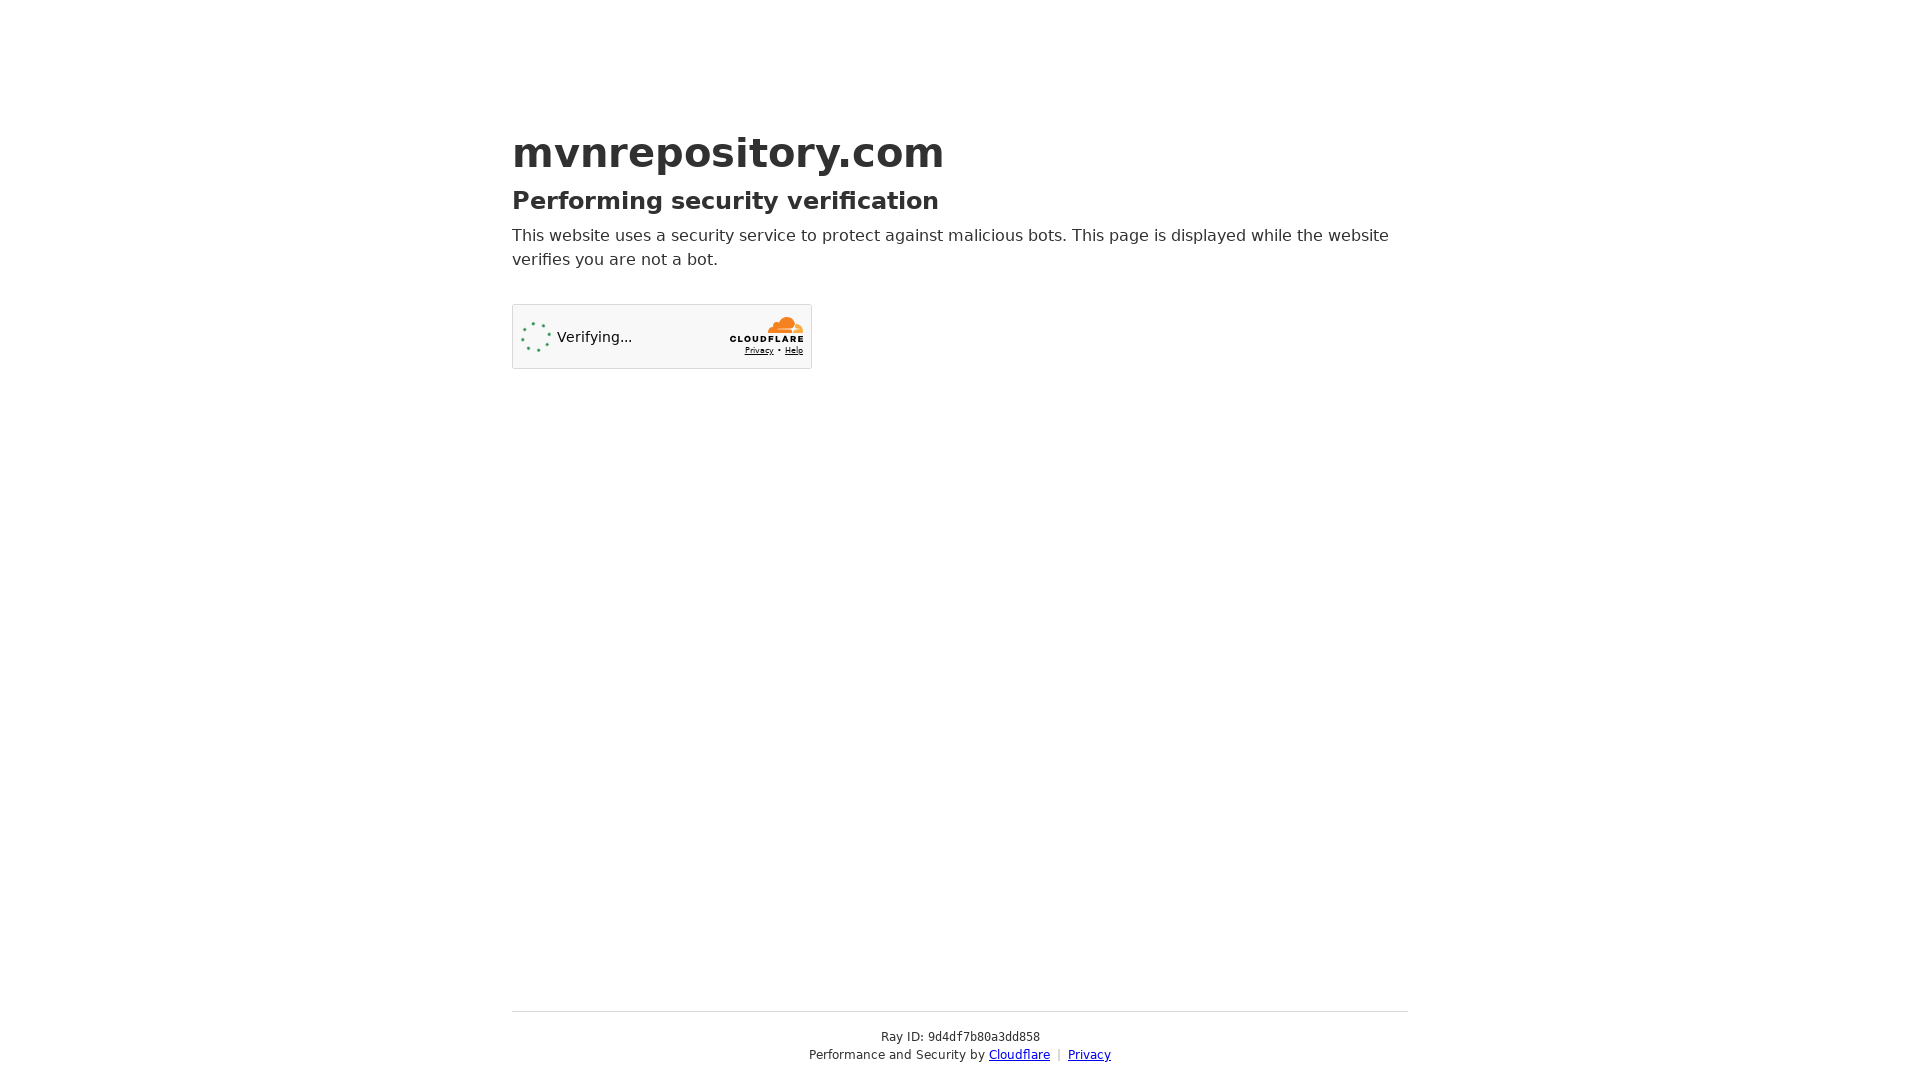

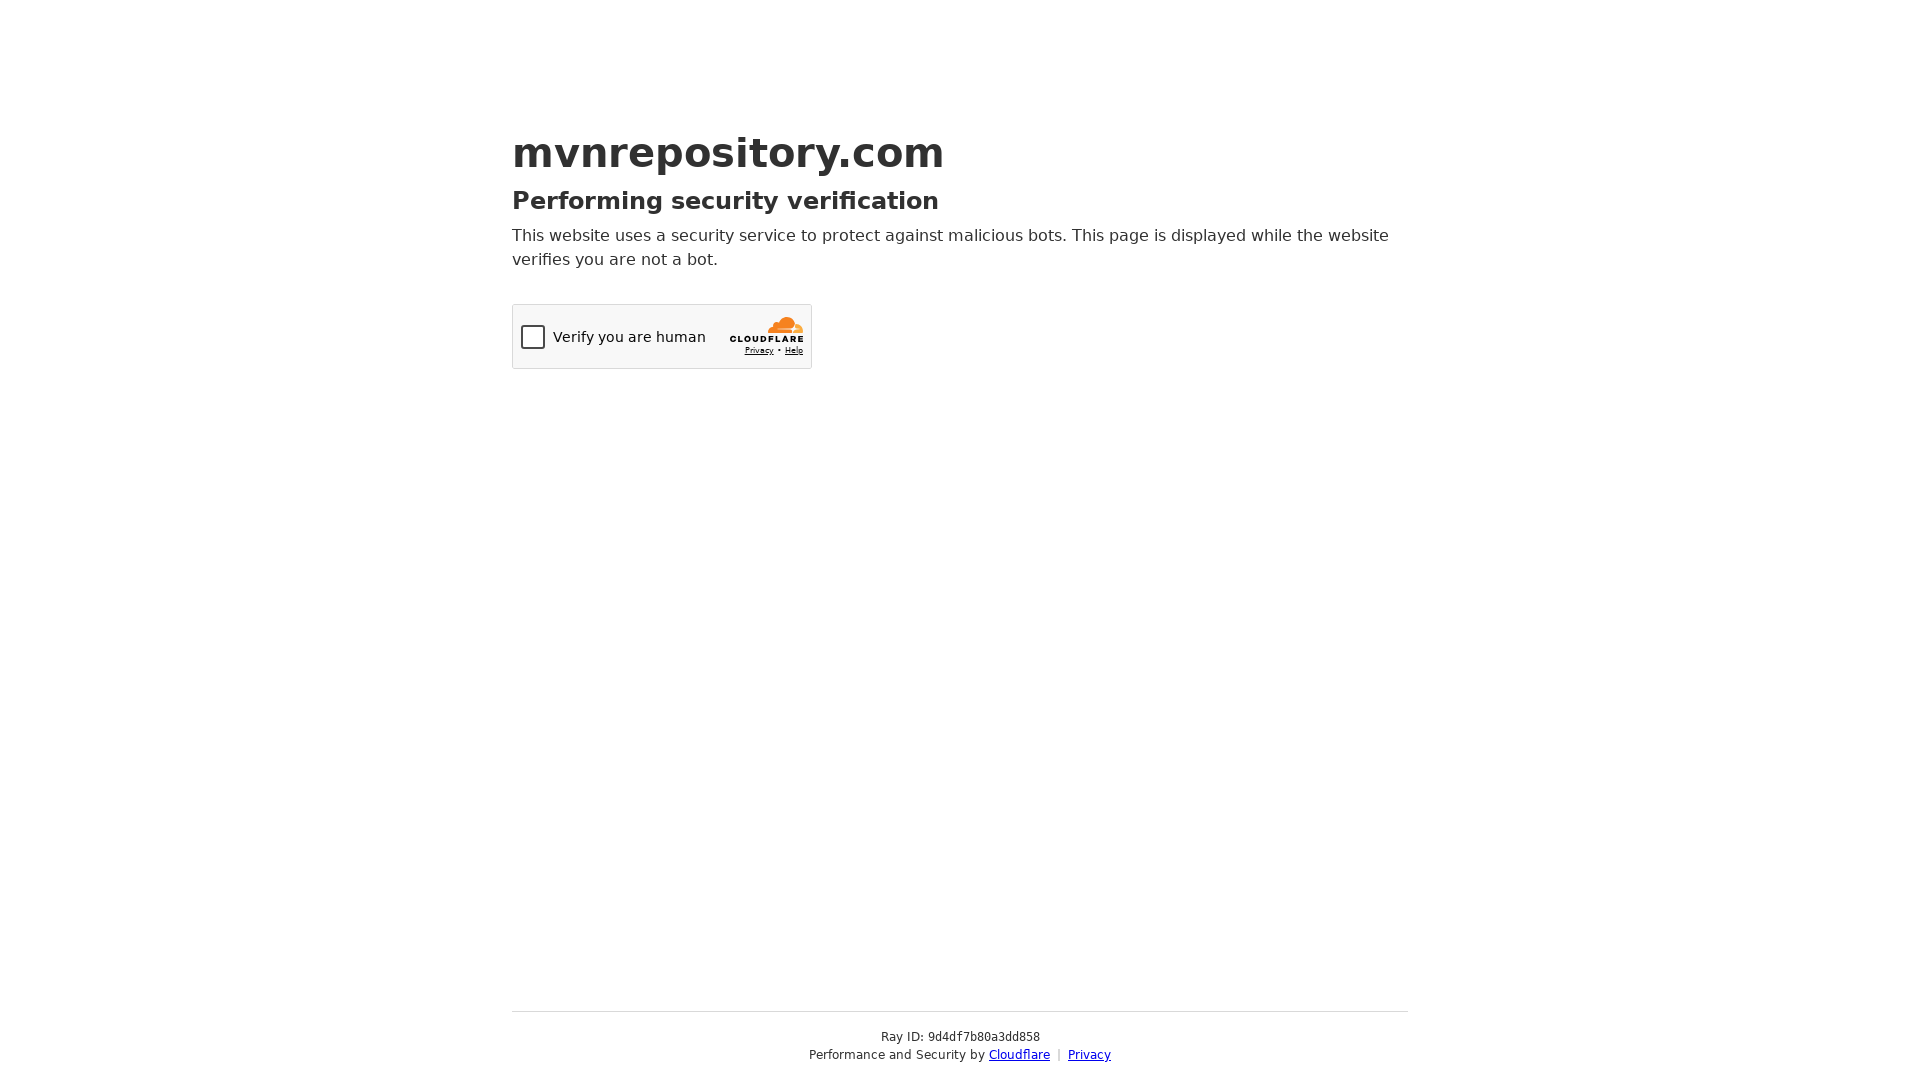